Tests that todo data persists after page reload, including completed state

Starting URL: https://demo.playwright.dev/todomvc

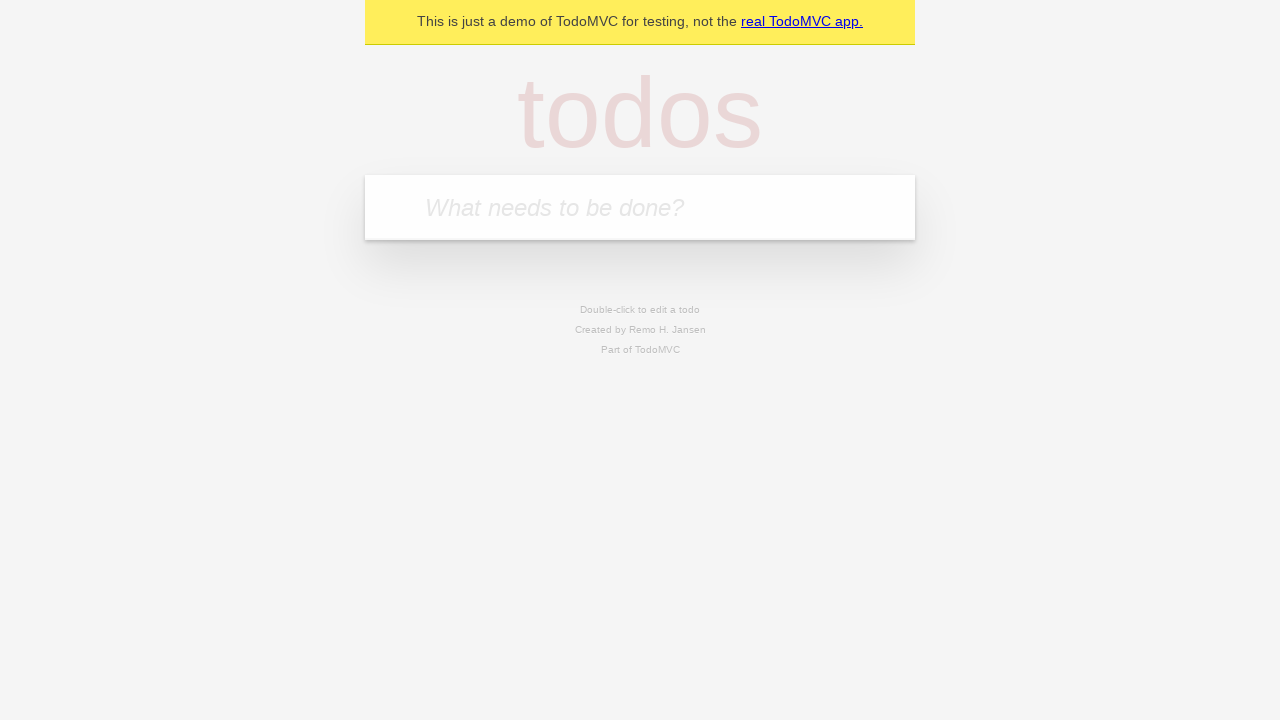

Filled todo input with 'watch monty python' on internal:attr=[placeholder="What needs to be done?"i]
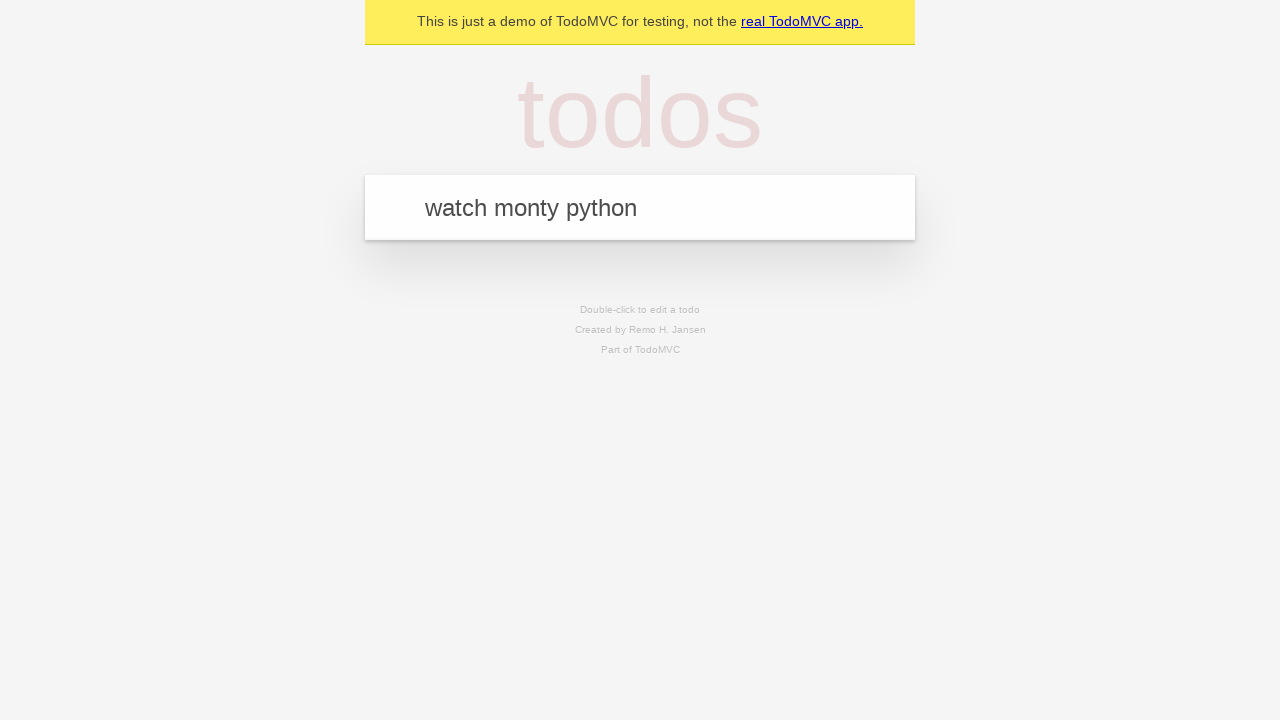

Pressed Enter to create first todo on internal:attr=[placeholder="What needs to be done?"i]
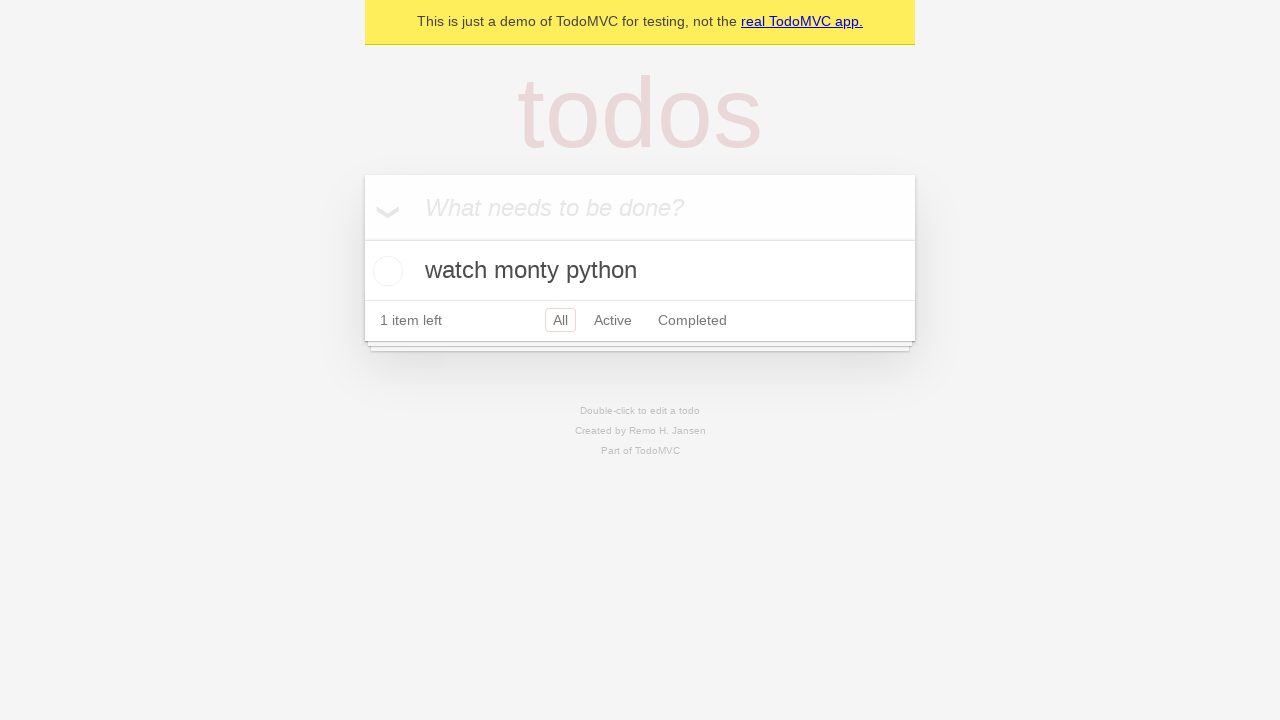

Filled todo input with 'feed the cat' on internal:attr=[placeholder="What needs to be done?"i]
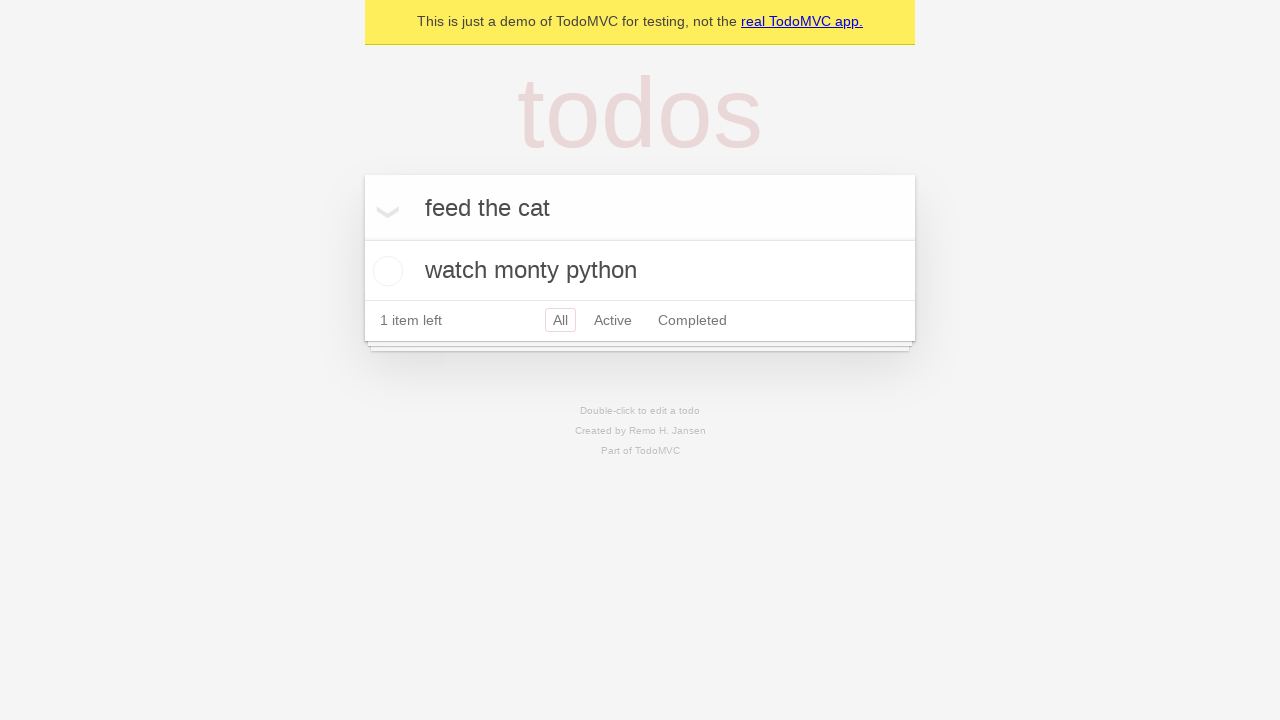

Pressed Enter to create second todo on internal:attr=[placeholder="What needs to be done?"i]
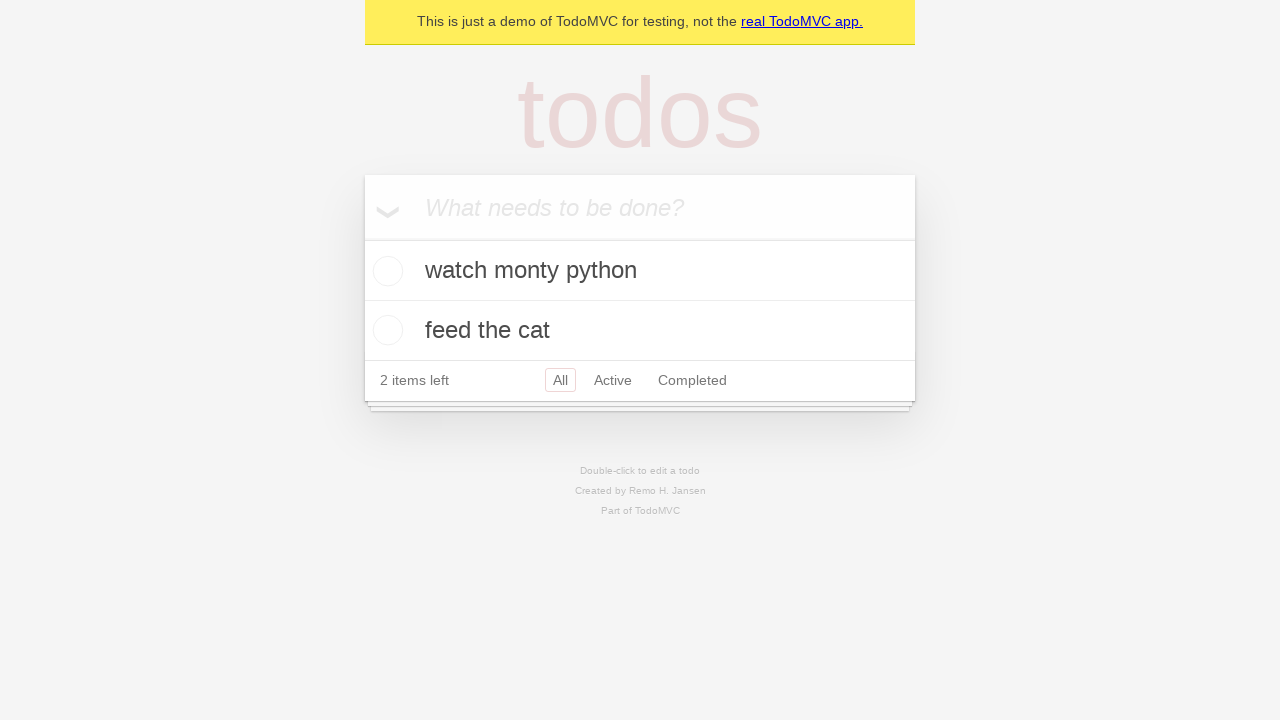

Checked the first todo as completed at (385, 271) on [data-testid='todo-item'] >> nth=0 >> internal:role=checkbox
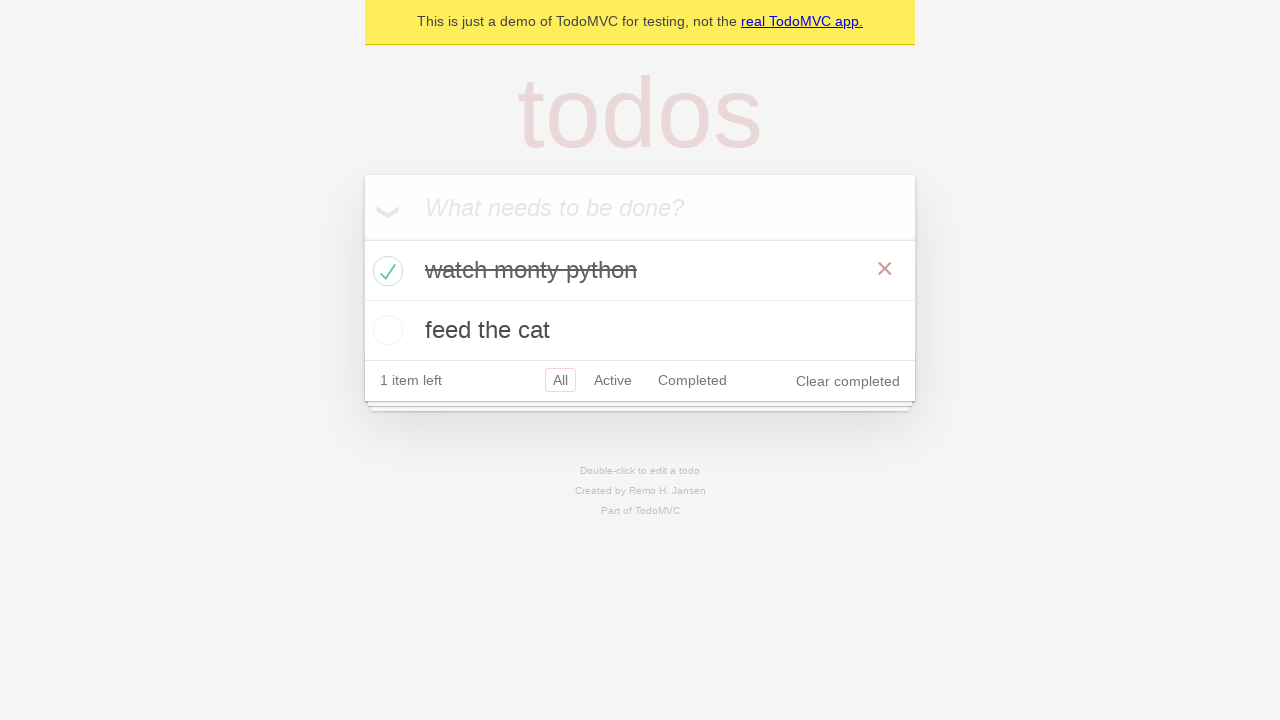

Reloaded the page to test data persistence
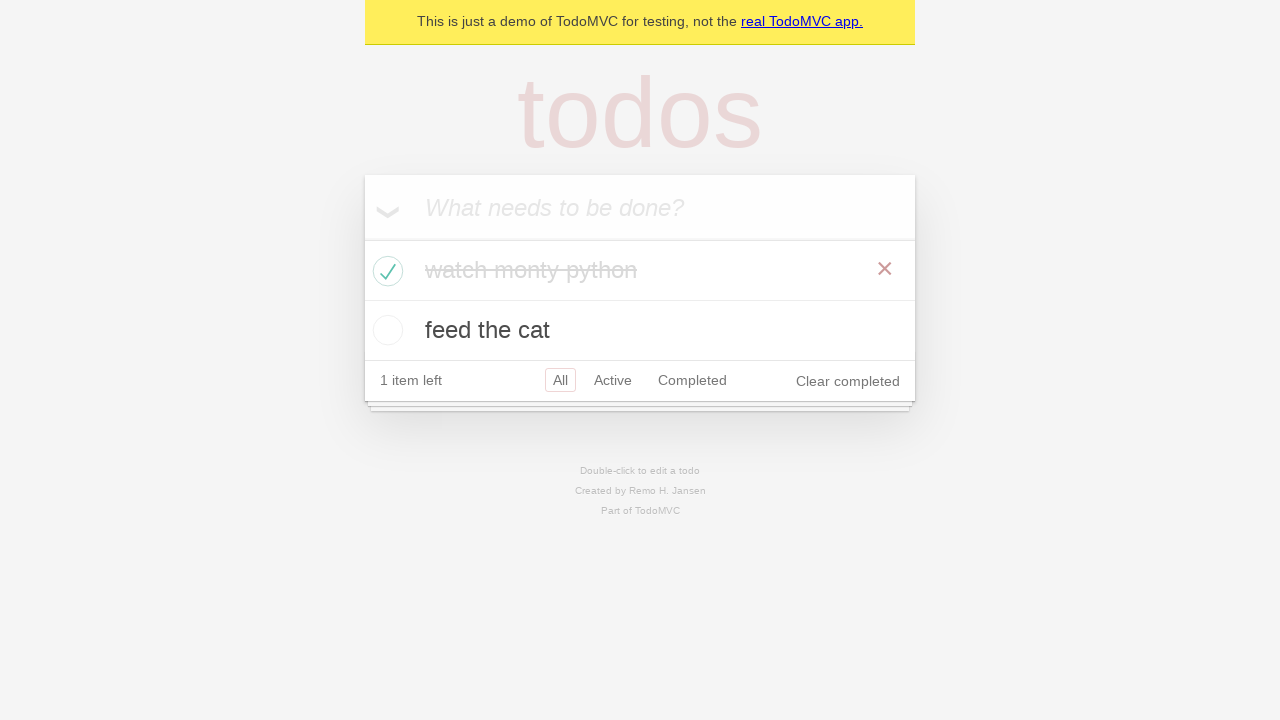

Waited for todos to load after page reload
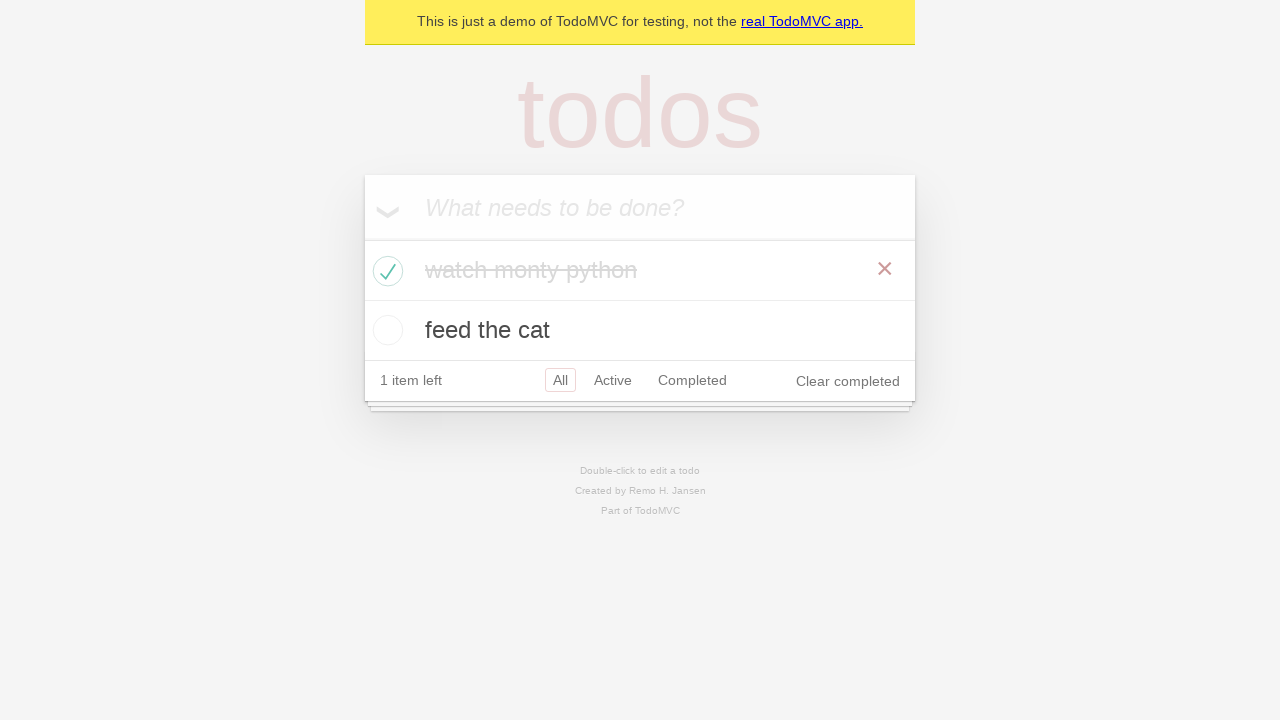

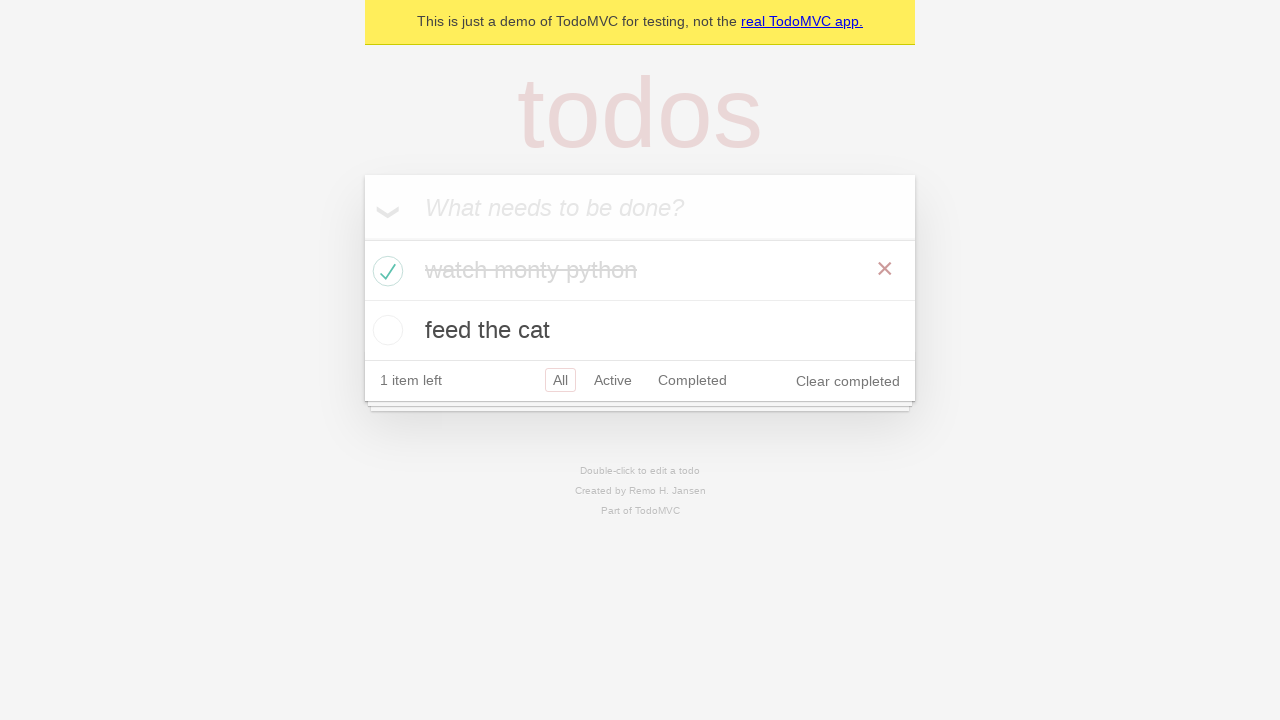